Tests that edits are cancelled when pressing Escape key.

Starting URL: https://demo.playwright.dev/todomvc

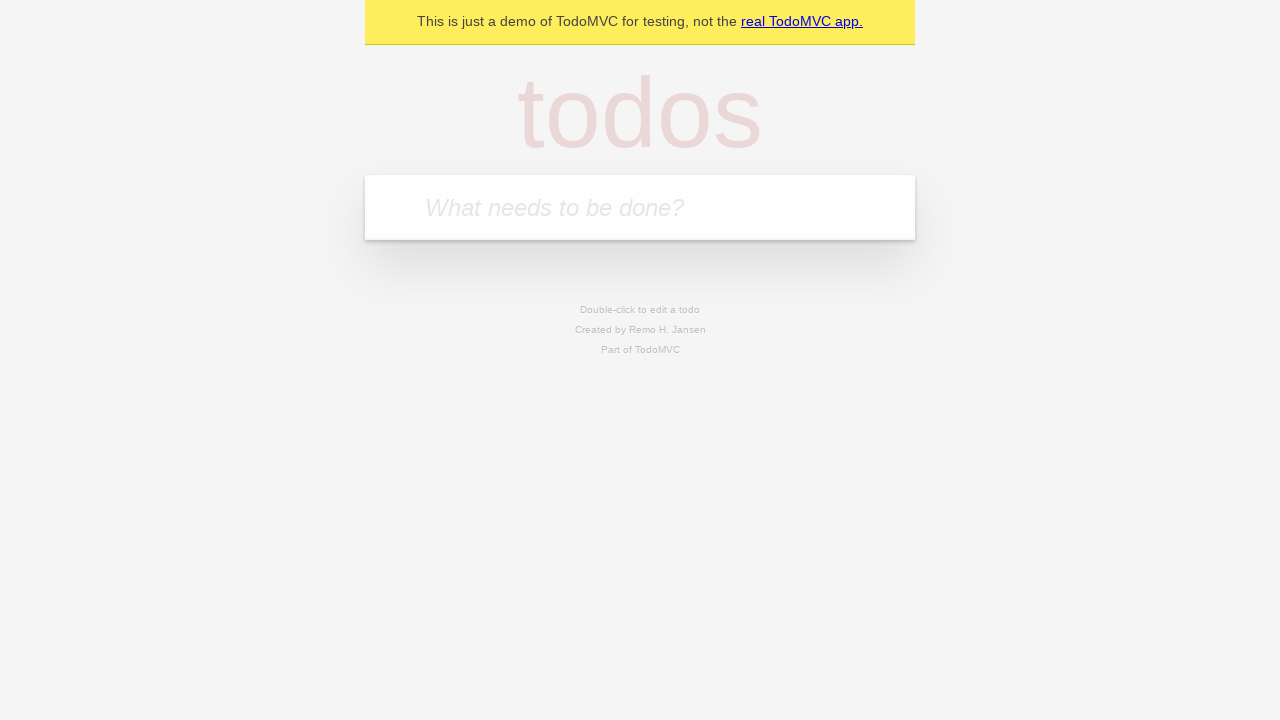

Filled first todo input with 'buy some cheese' on internal:attr=[placeholder="What needs to be done?"i]
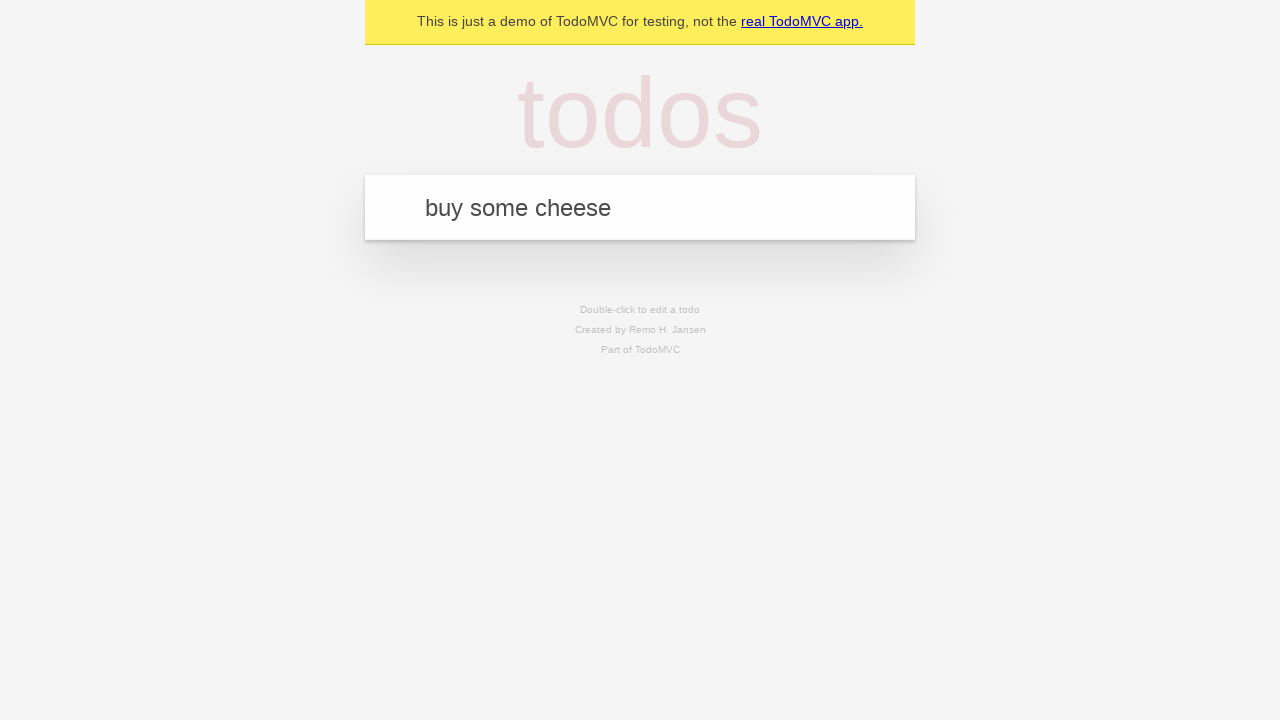

Pressed Enter to create first todo on internal:attr=[placeholder="What needs to be done?"i]
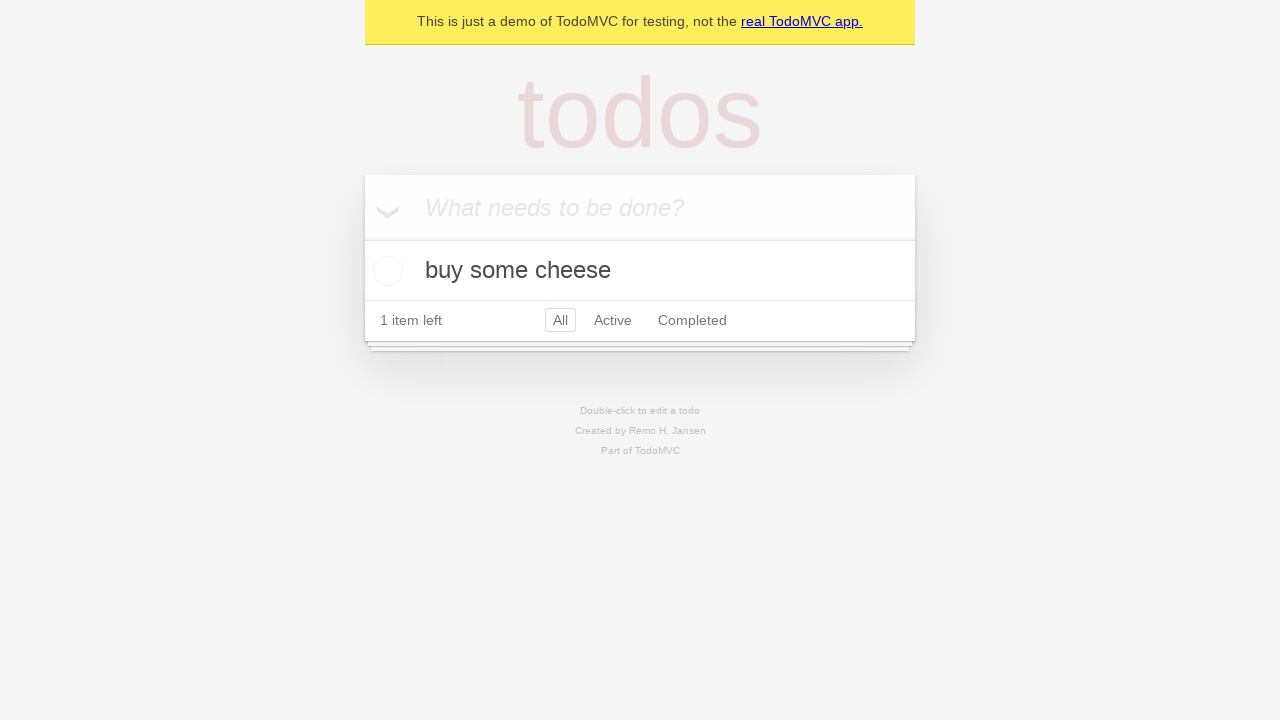

Filled second todo input with 'feed the cat' on internal:attr=[placeholder="What needs to be done?"i]
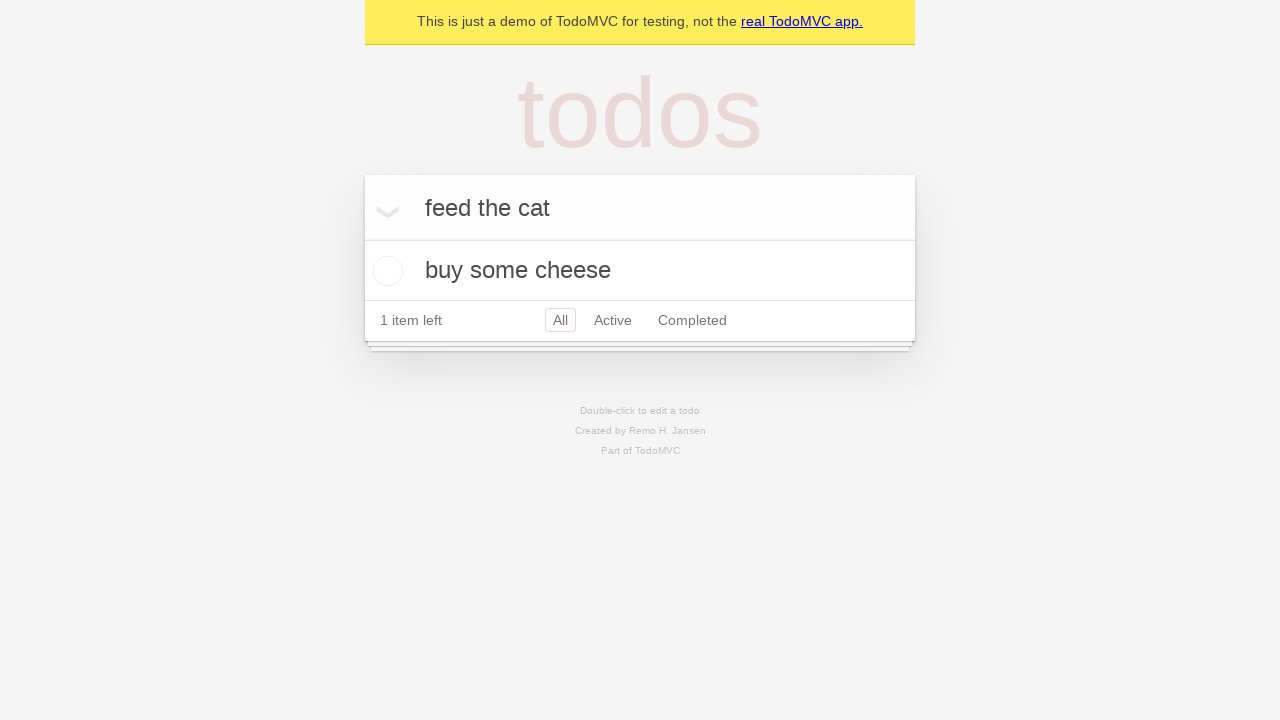

Pressed Enter to create second todo on internal:attr=[placeholder="What needs to be done?"i]
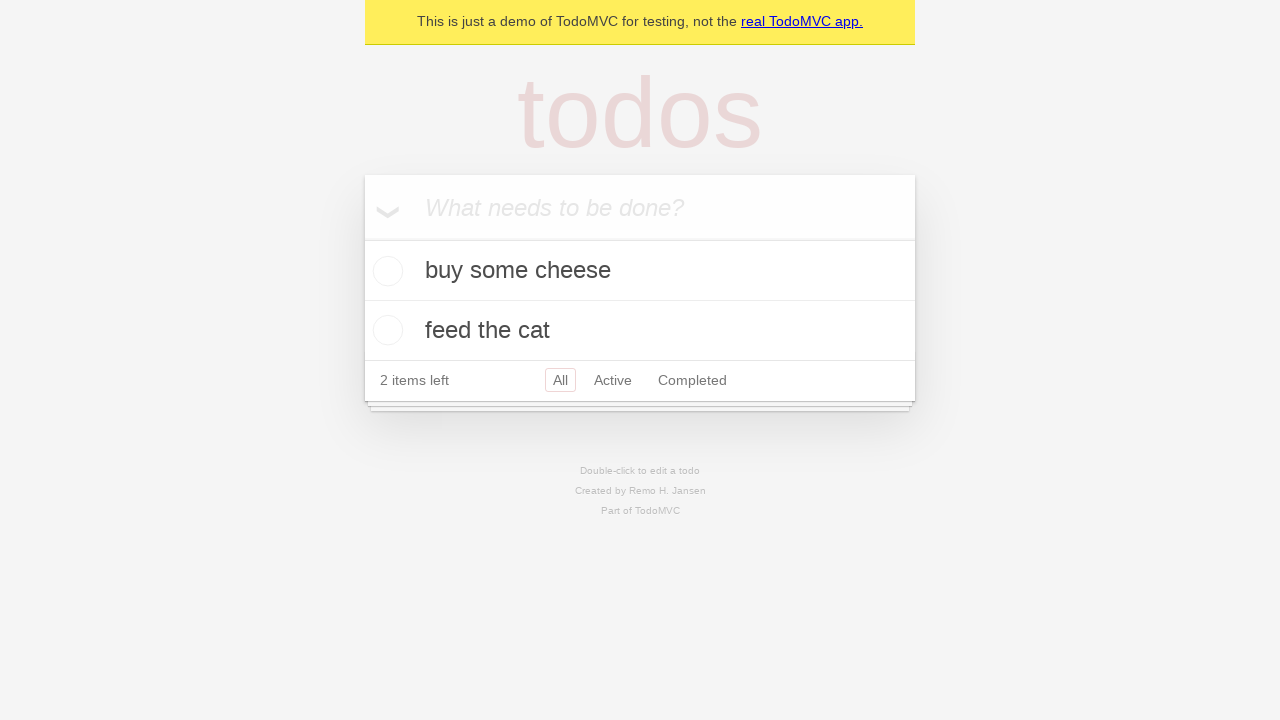

Filled third todo input with 'book a doctors appointment' on internal:attr=[placeholder="What needs to be done?"i]
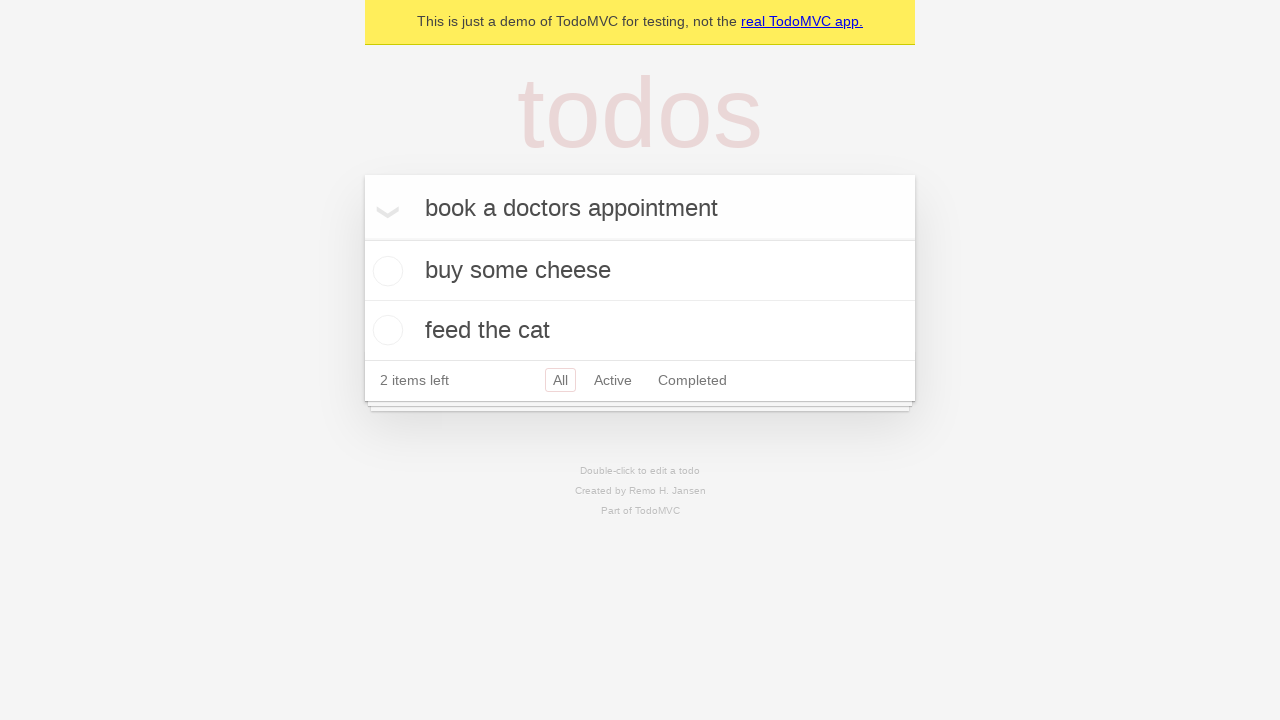

Pressed Enter to create third todo on internal:attr=[placeholder="What needs to be done?"i]
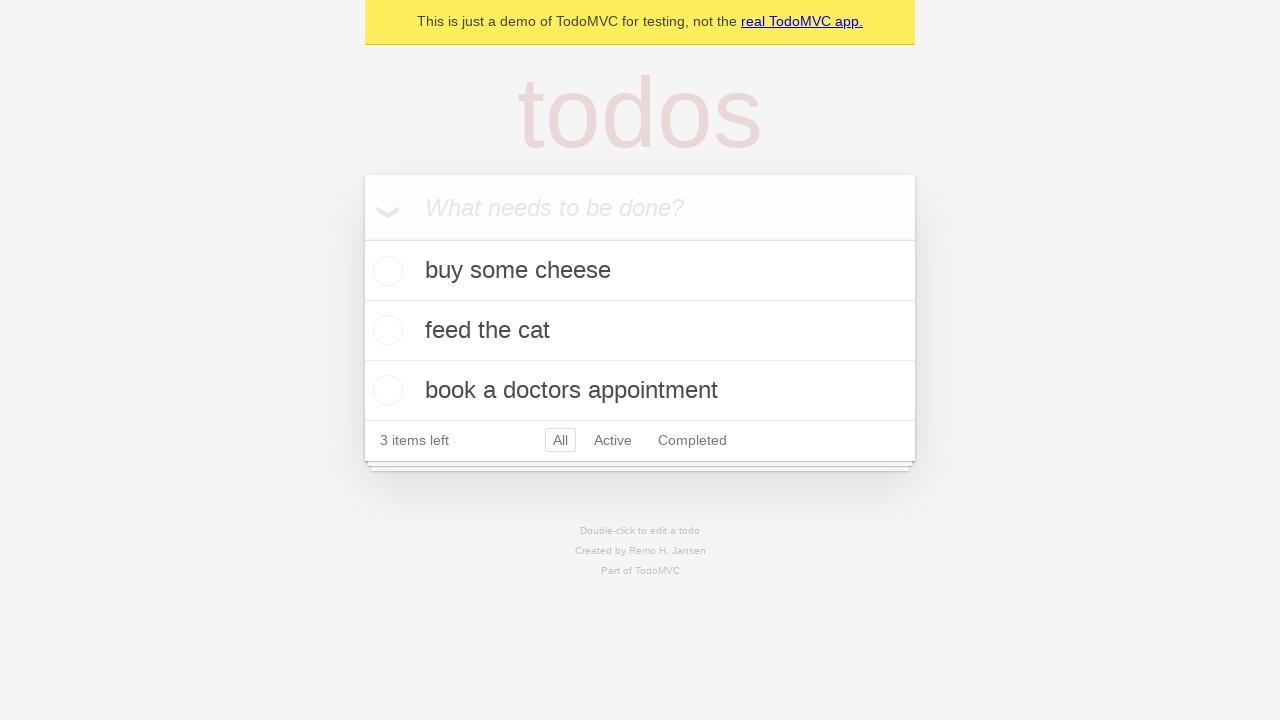

Located all todo items
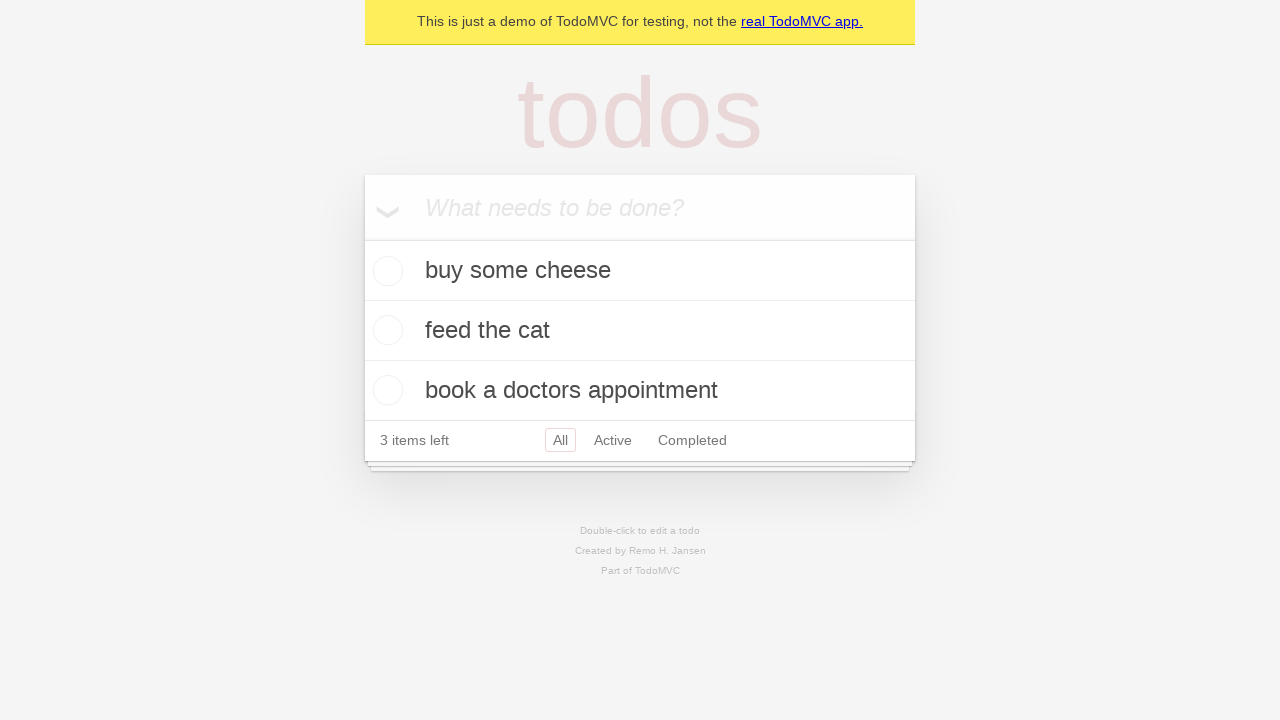

Double-clicked second todo to enter edit mode at (640, 331) on internal:testid=[data-testid="todo-item"s] >> nth=1
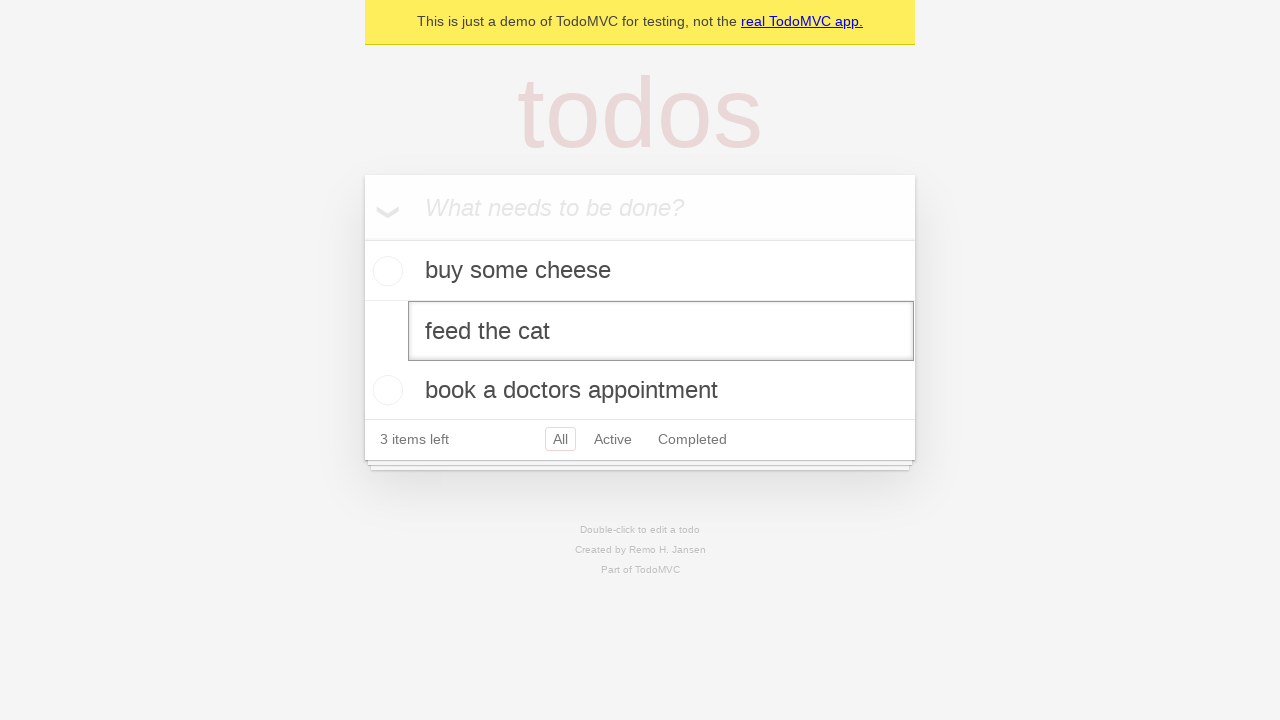

Filled edit field with 'buy some sausages' on internal:testid=[data-testid="todo-item"s] >> nth=1 >> internal:role=textbox[nam
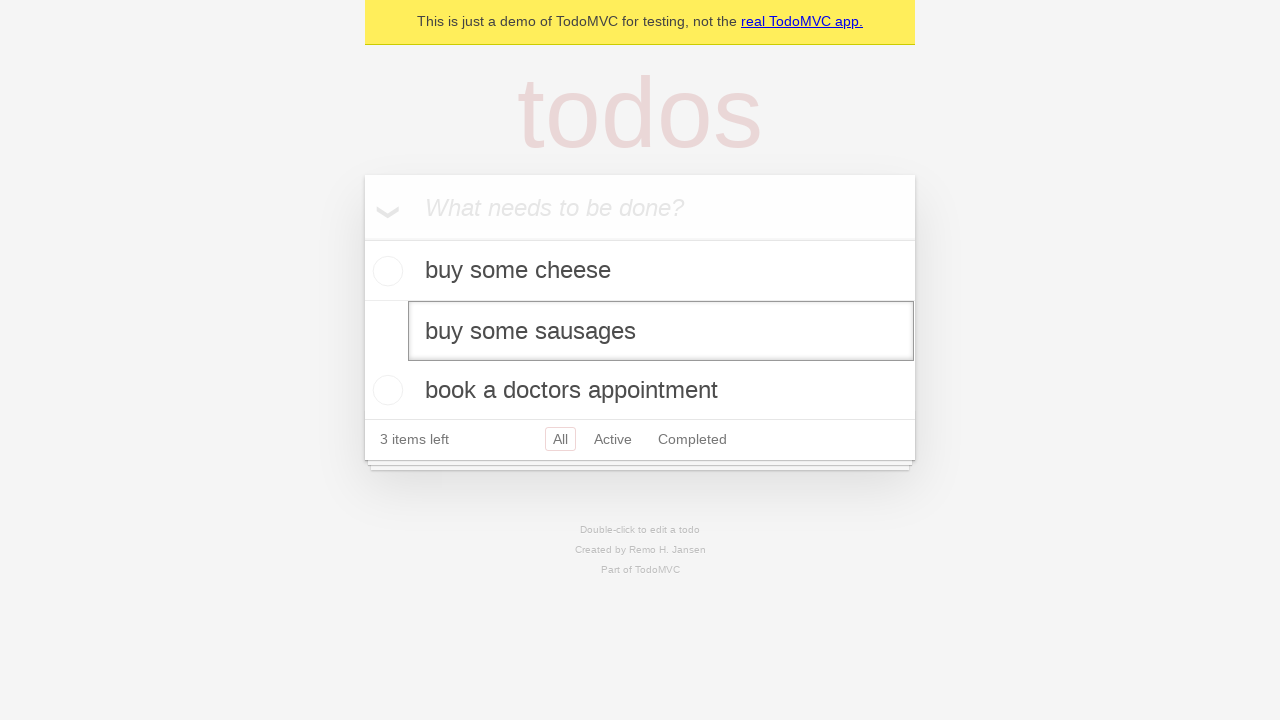

Pressed Escape to cancel edit and verify changes are discarded on internal:testid=[data-testid="todo-item"s] >> nth=1 >> internal:role=textbox[nam
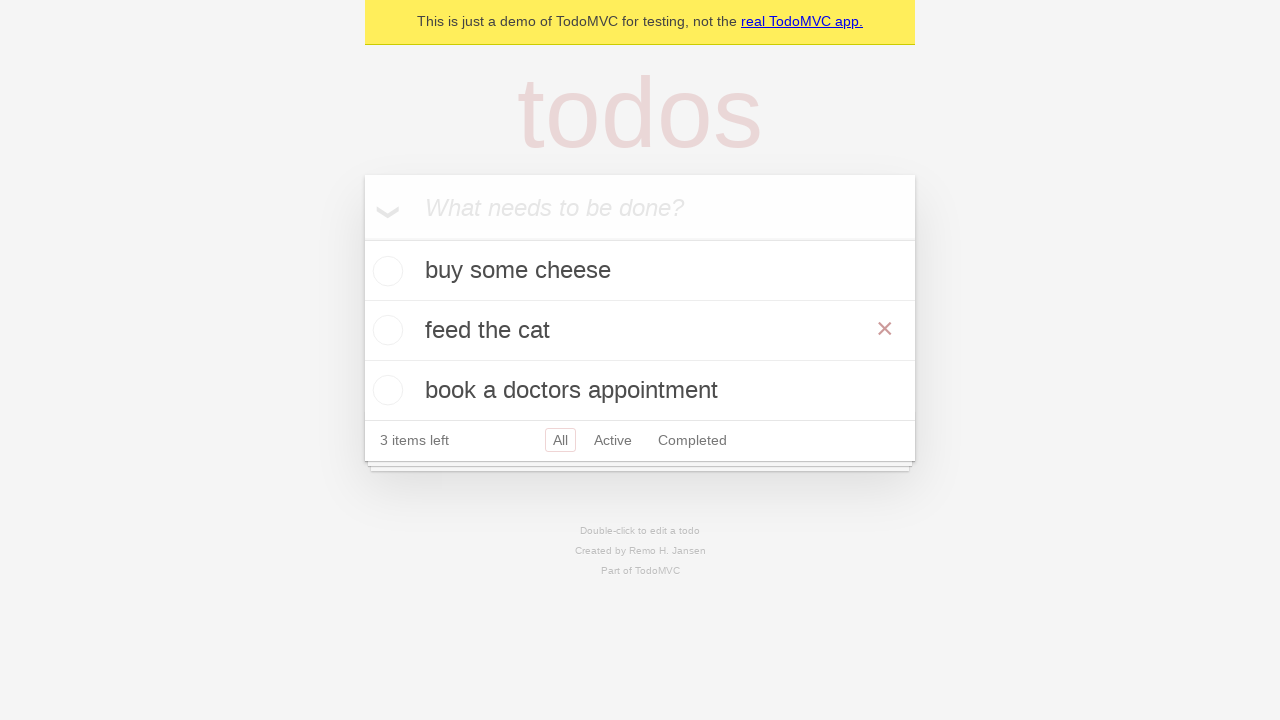

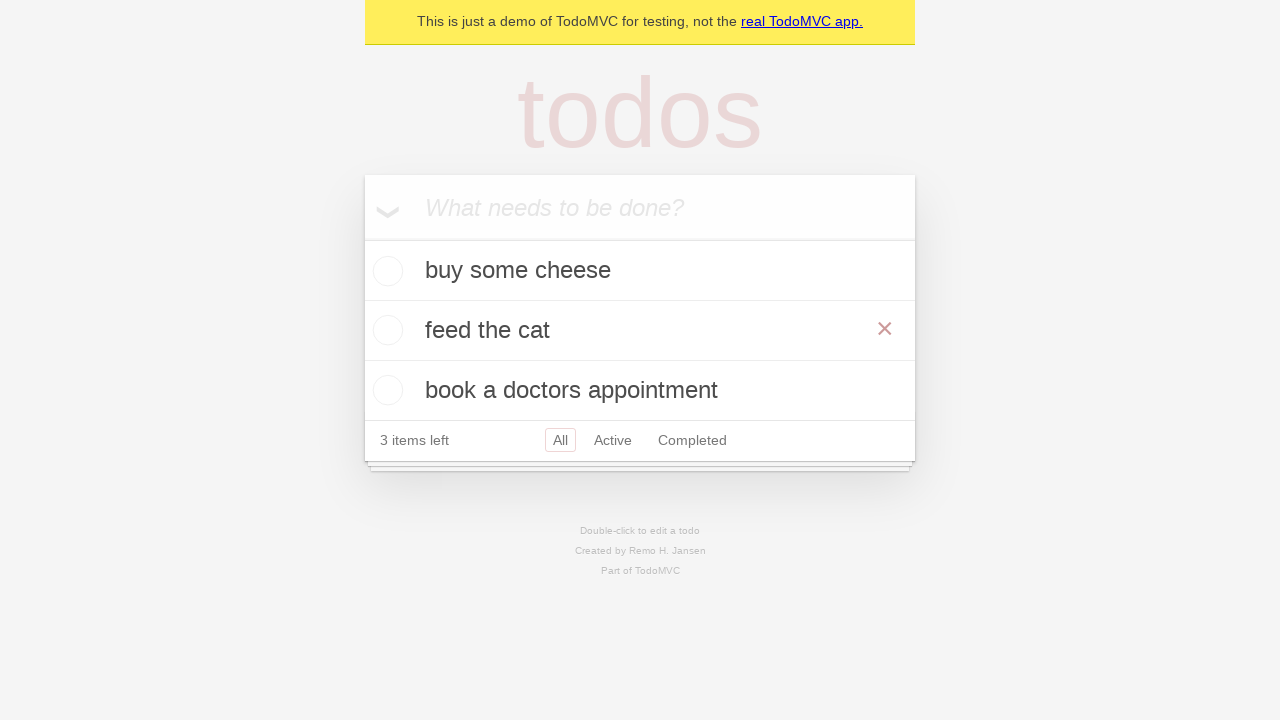